Tests clicking on a pre-checked checkbox to uncheck it

Starting URL: https://www.selenium.dev/selenium/web/index.html

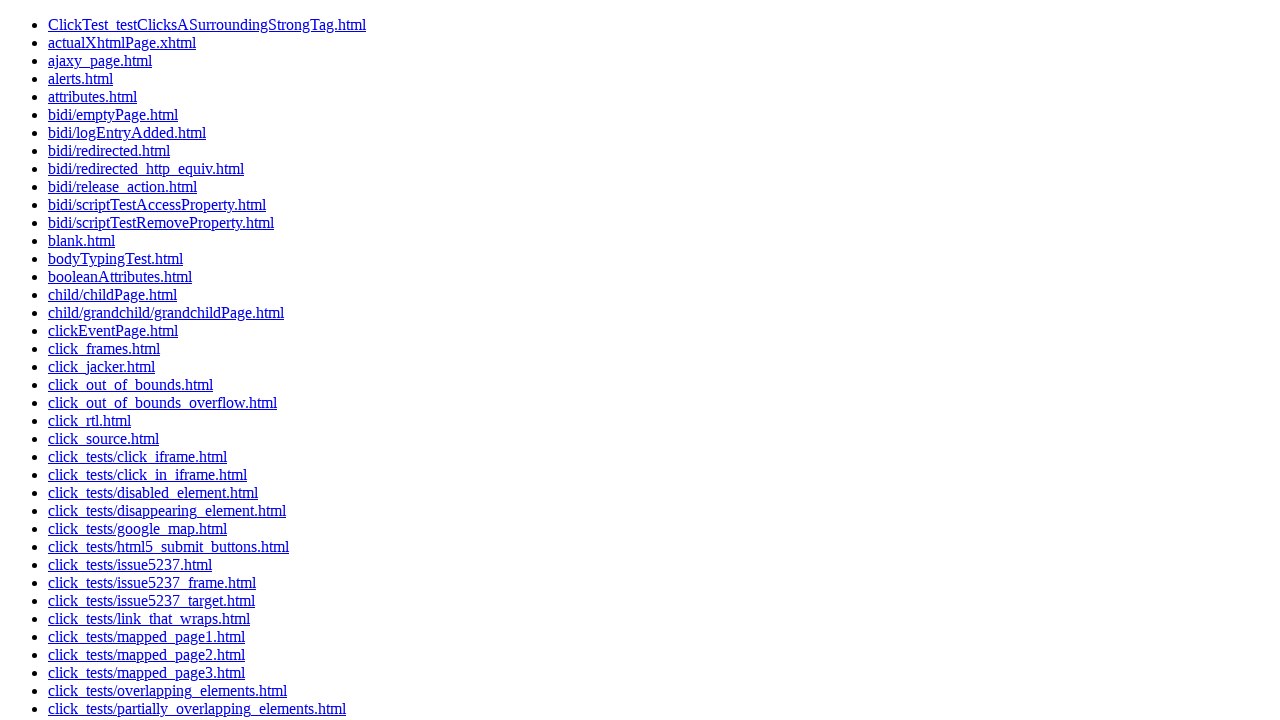

Clicked on web-form link at (95, 586) on a[href='web-form.html']
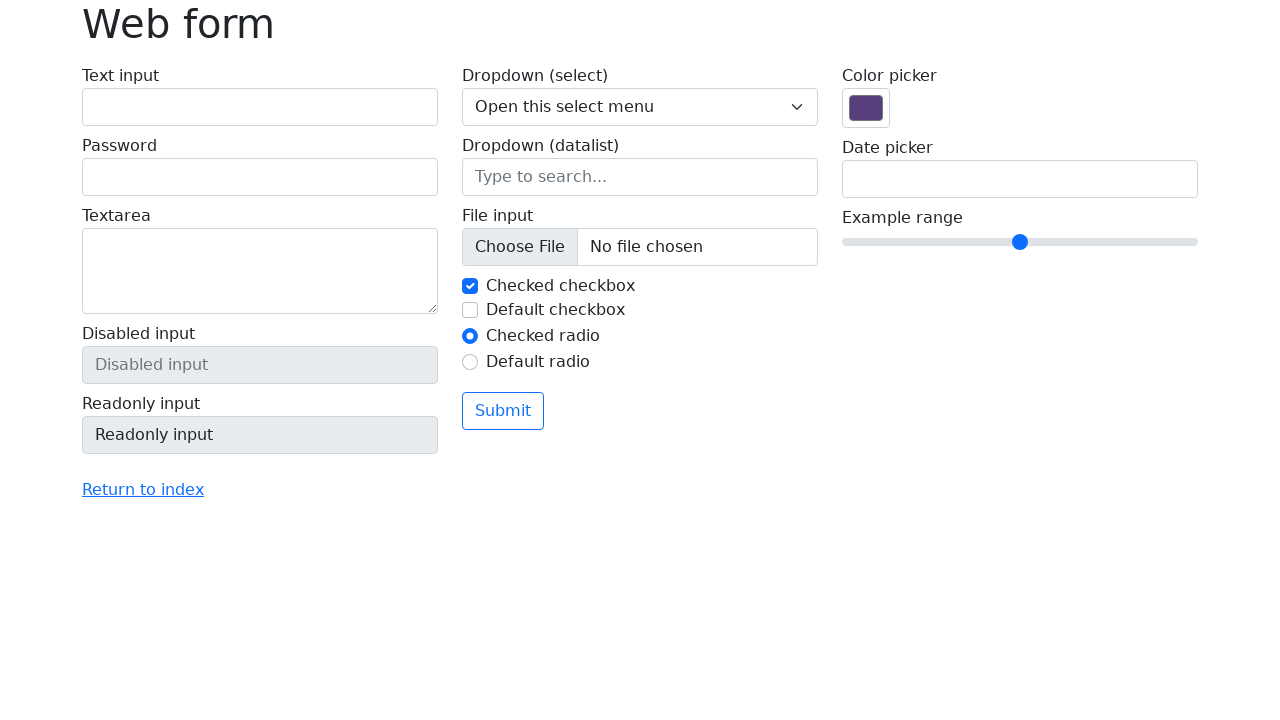

Clicked on pre-checked checkbox to uncheck it at (470, 286) on #my-check-1
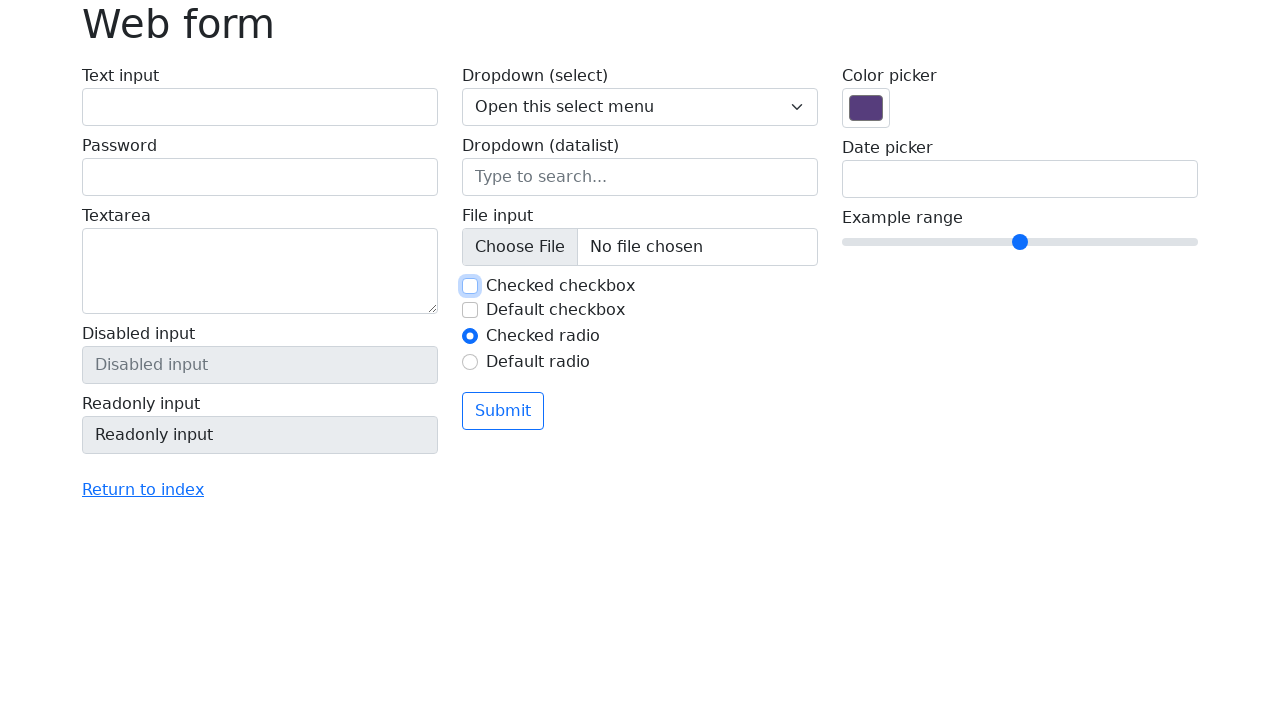

Verified that checkbox is now unchecked
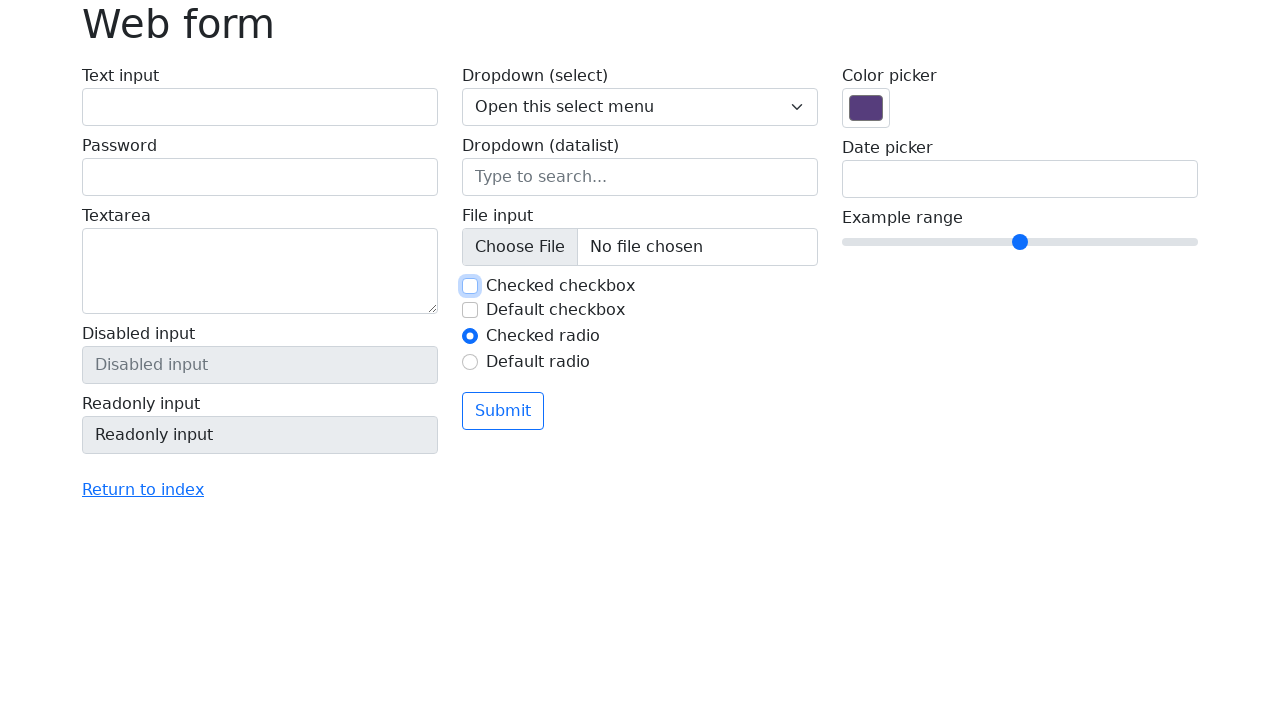

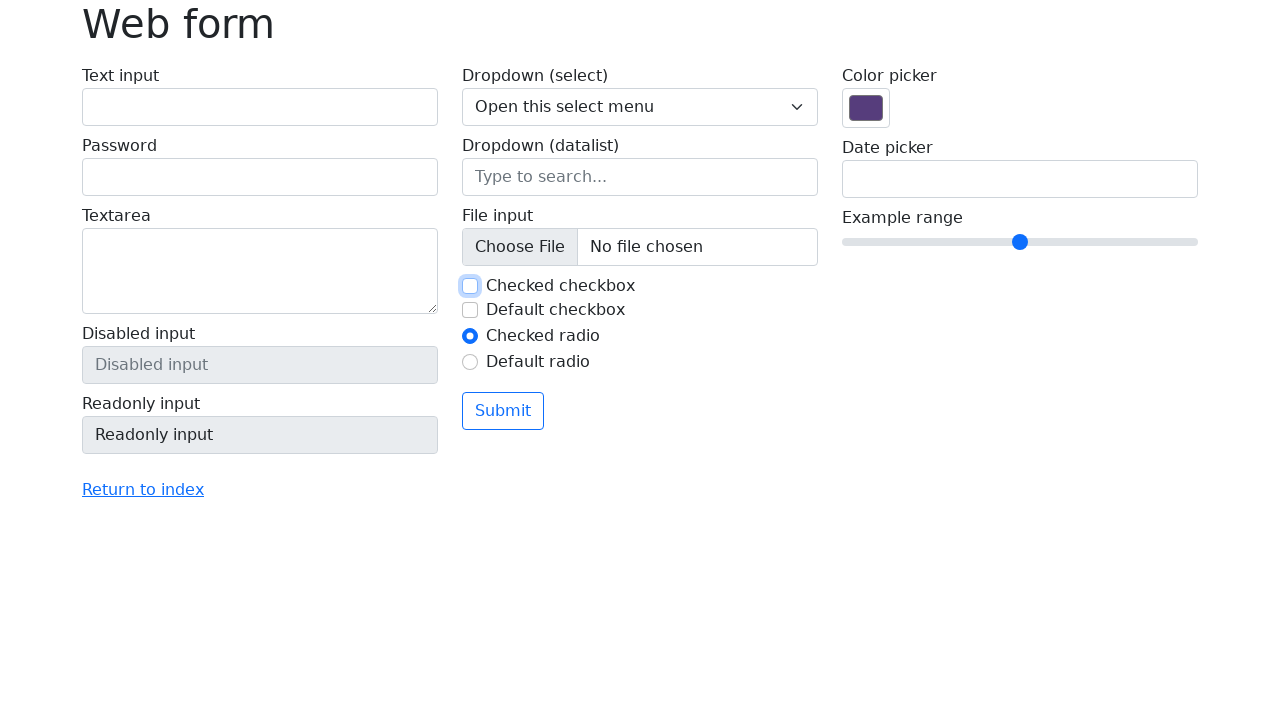